Navigates through a figure skating championship website, accessing team information and clicking on Italy's team composition

Starting URL: https://m.sport-express.ru/figure-skating/chempionat-evropy/

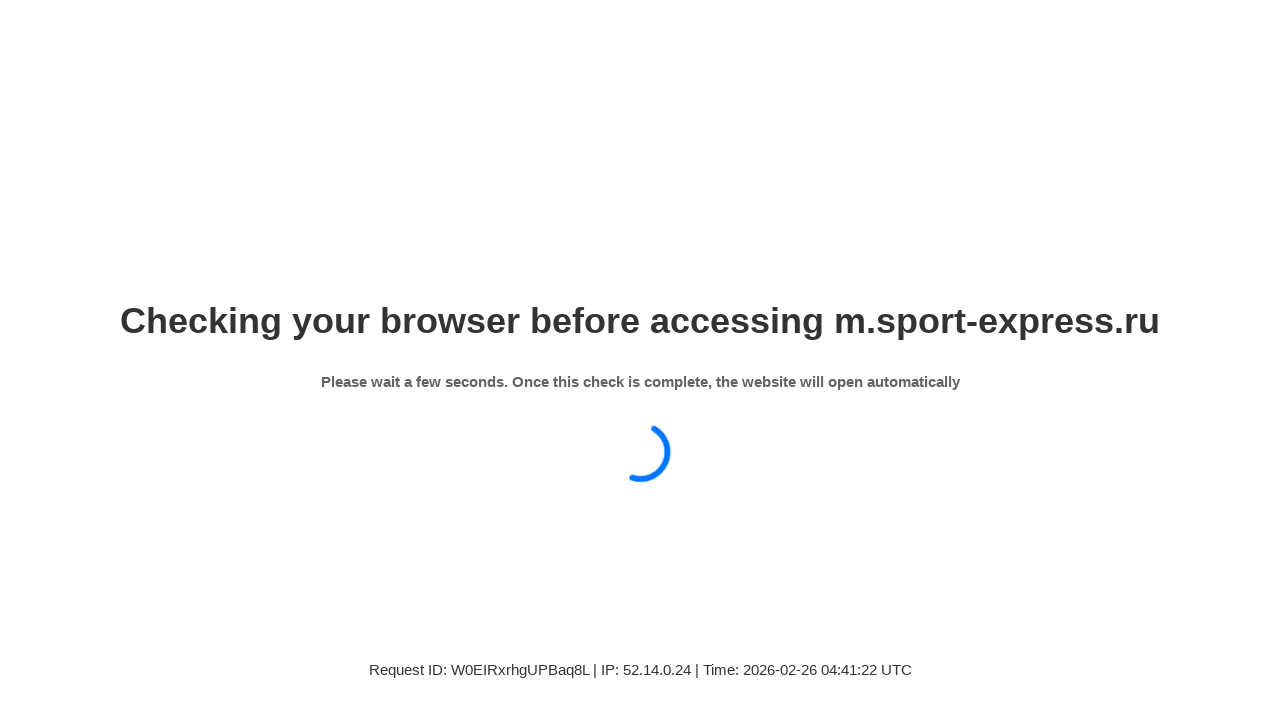

Figure skating championship page title loaded
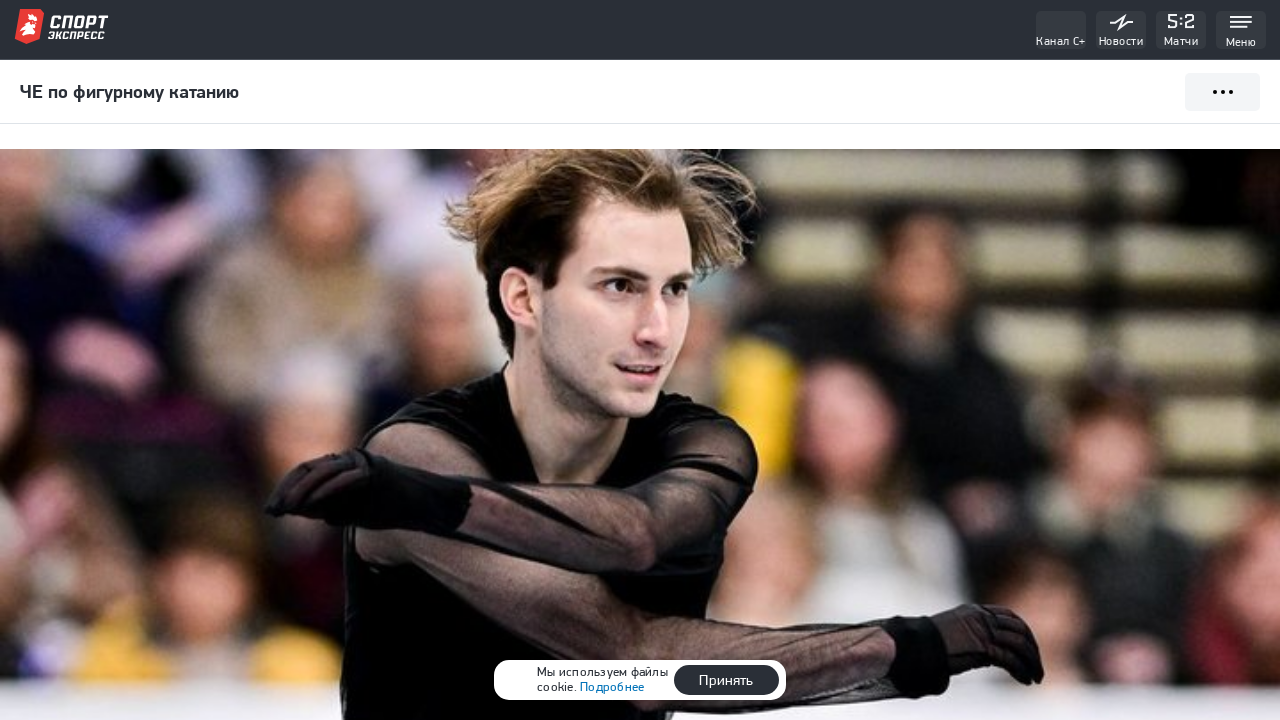

Clicked additional menu button at (1222, 92) on xpath=//div[@class='se-subpopup-menu__button']
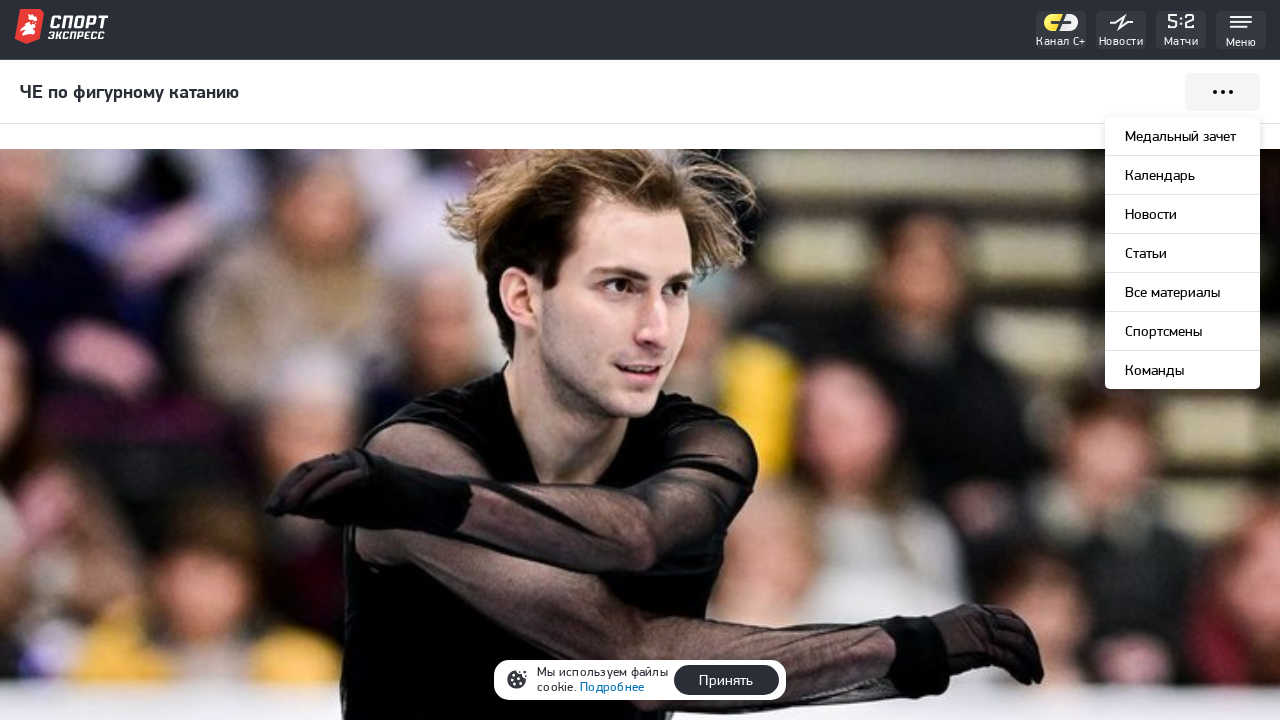

Clicked teams link to navigate to teams page at (1182, 370) on xpath=//a[@href='https://m.sport-express.ru/winter/figure-skating/chempionat-evr
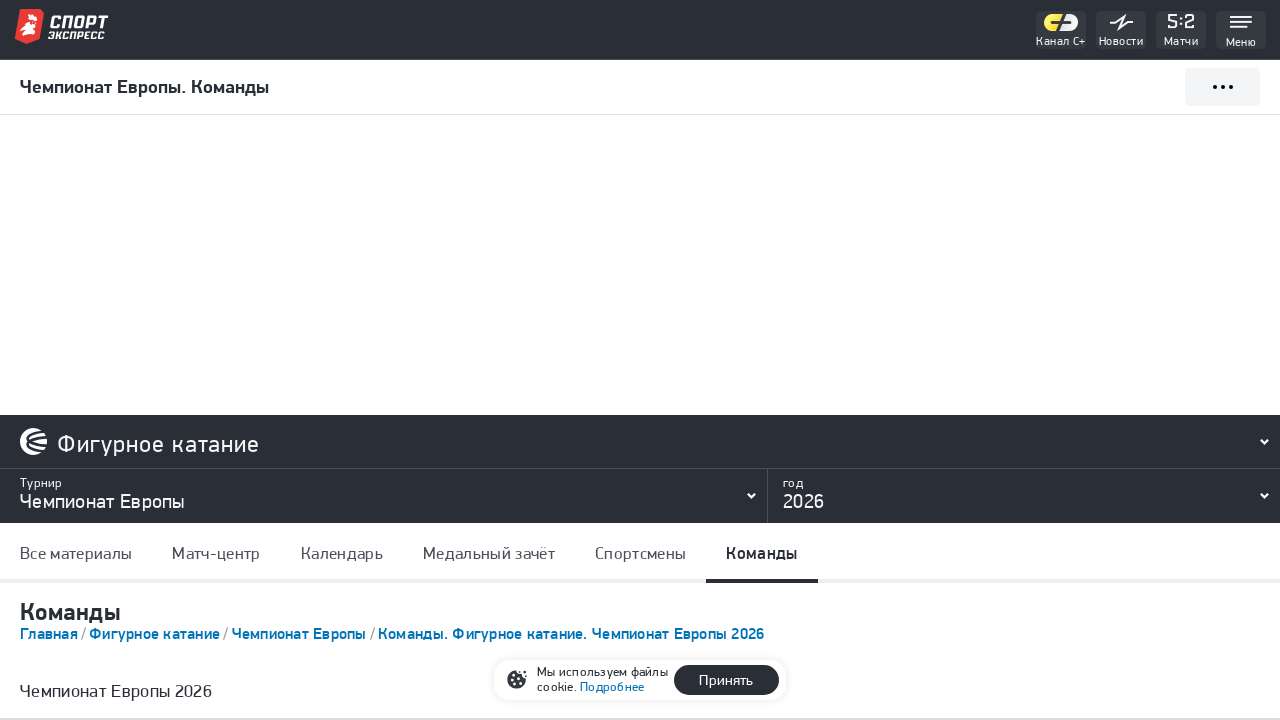

Teams page loaded successfully
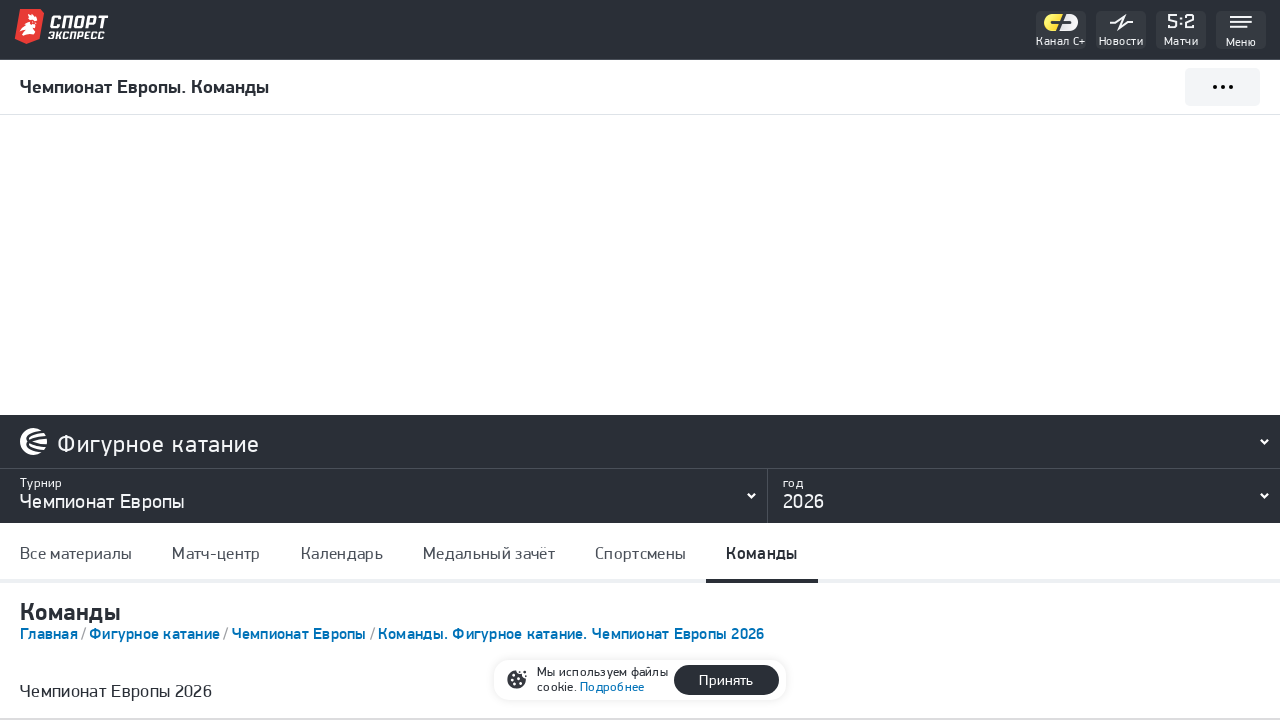

Clicked on Italy team at (927, 361) on xpath=//div[contains(text(),'Италия')]
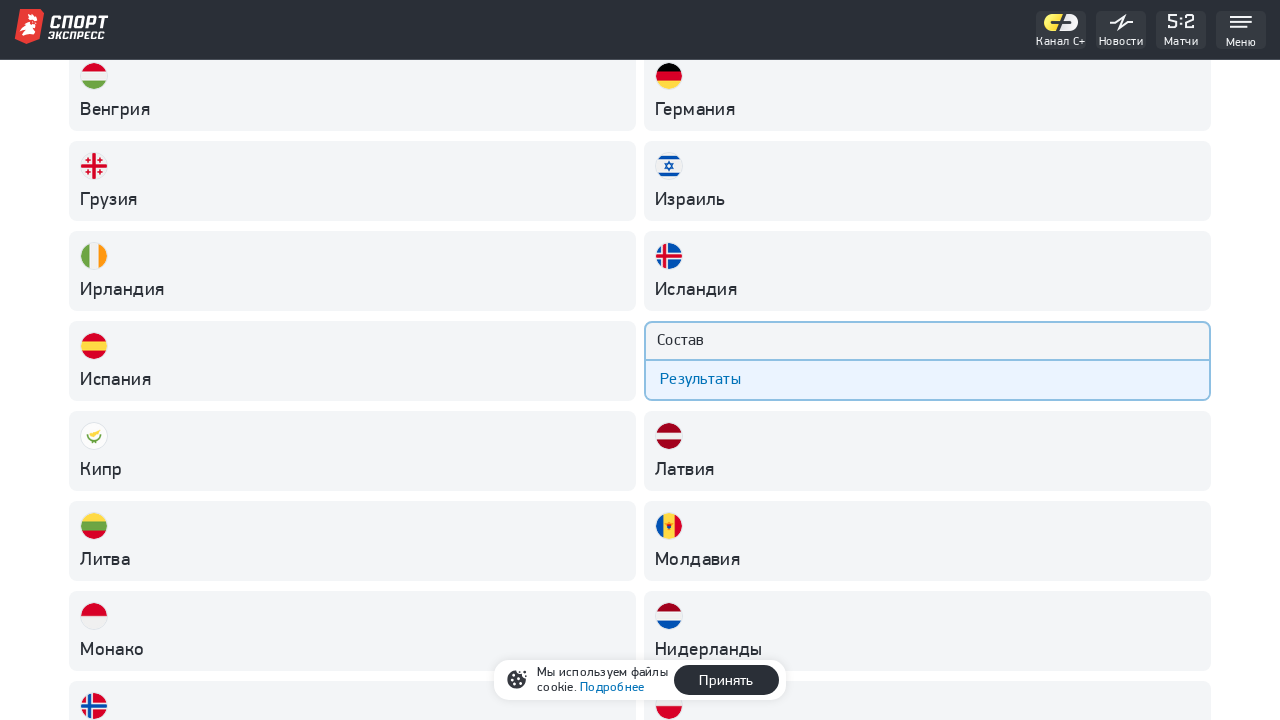

Clicked on team composition link for Italy at (927, 342) on xpath=//div[@class='sp-competition-command-list__popup sp-competition-command-li
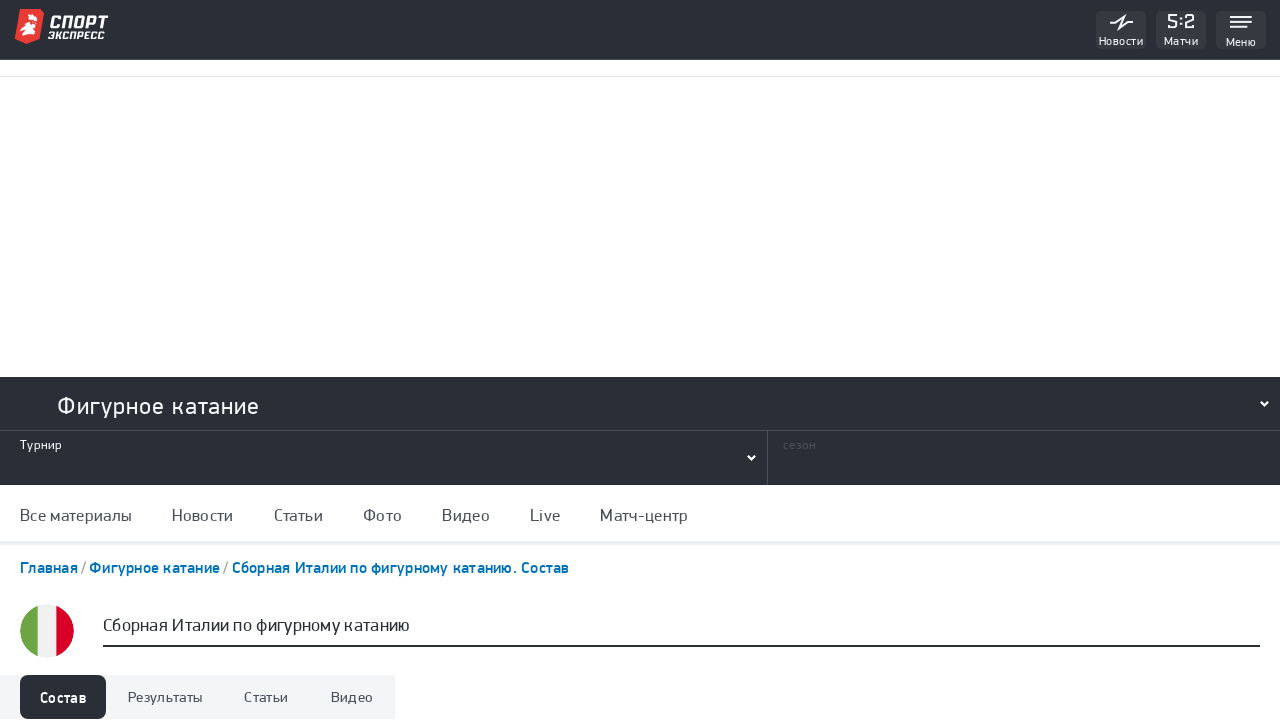

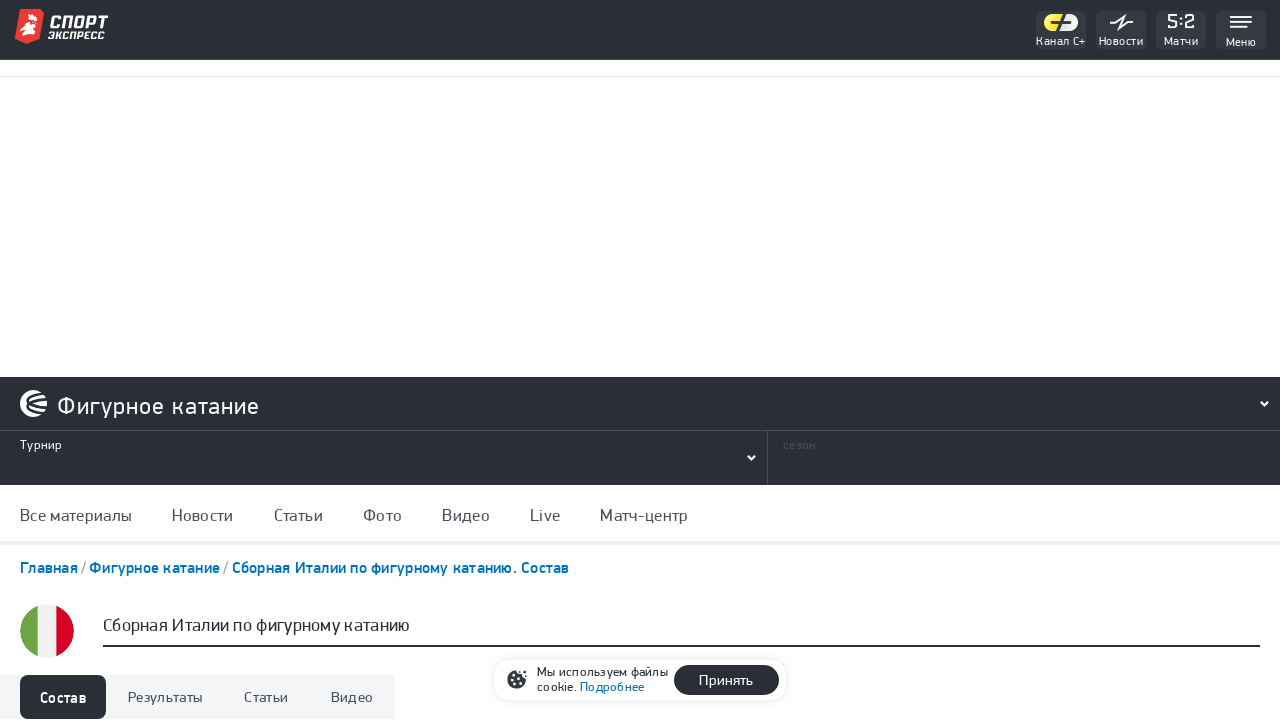